Navigates to an inputs page and clicks the Home link to verify the page title changes to "Practice"

Starting URL: https://practice.cydeo.com/inputs

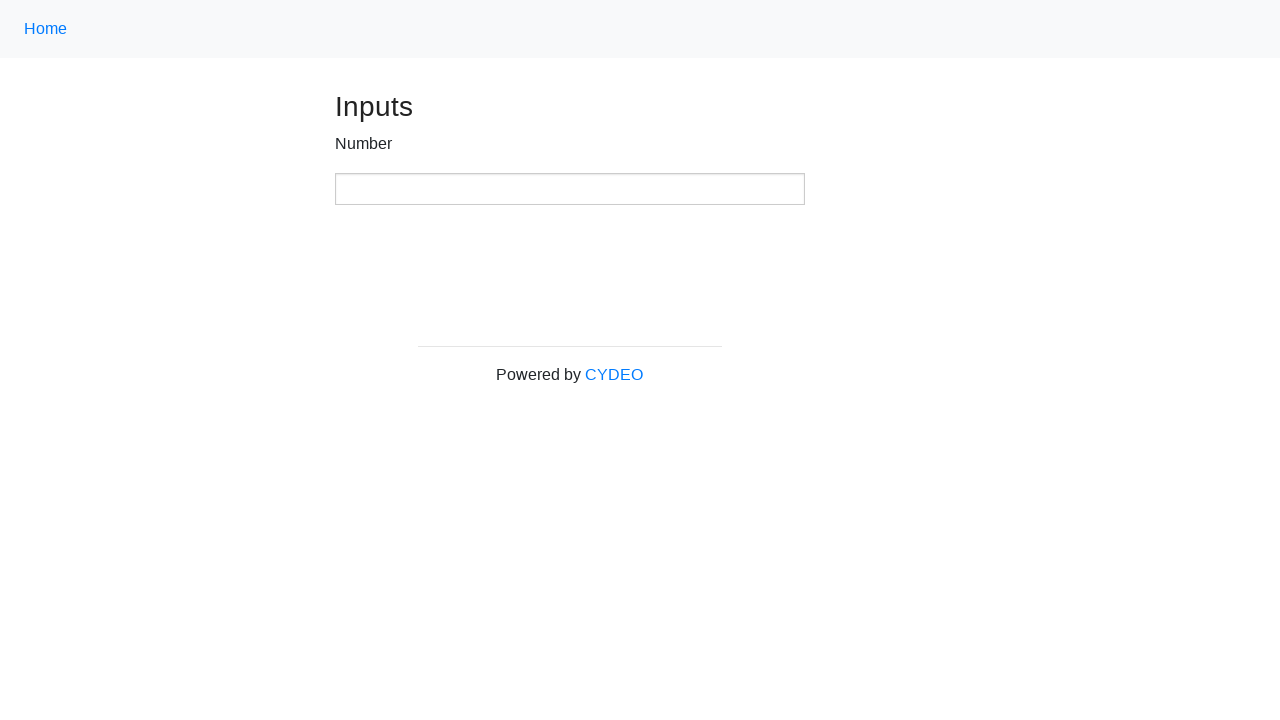

Clicked the Home link using class name selector at (46, 29) on .nav-link
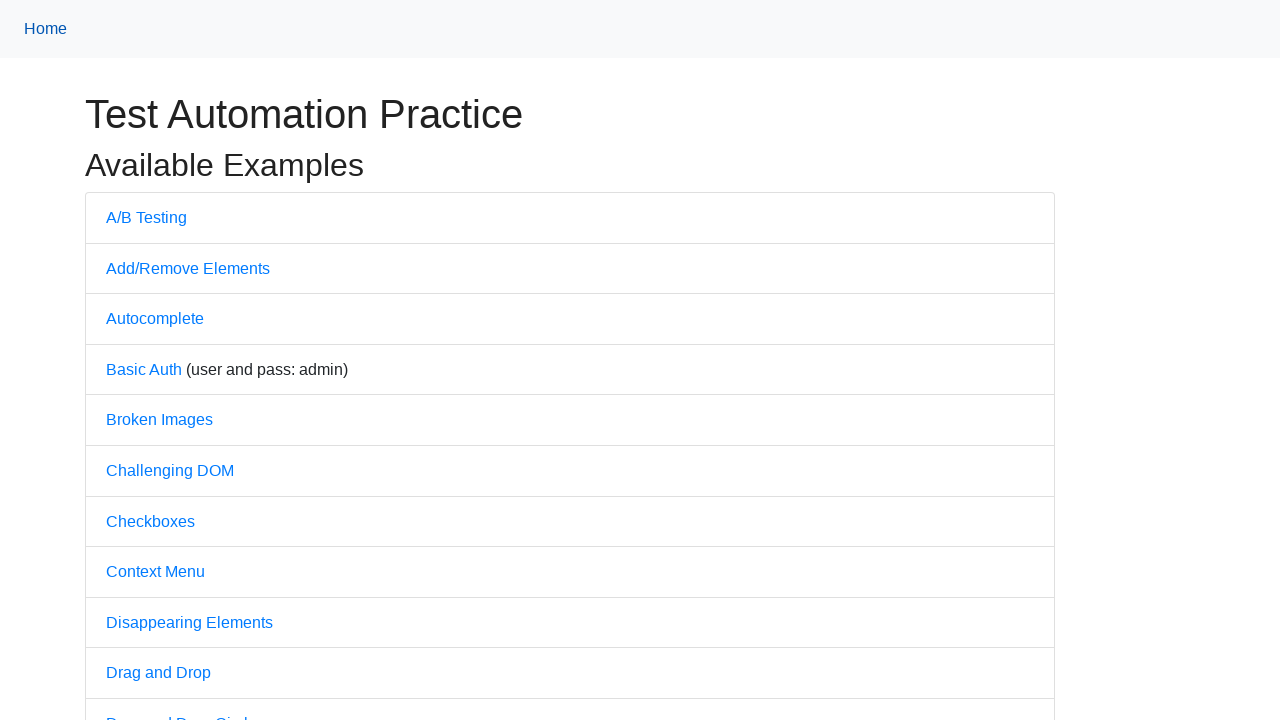

Verified page title changed to 'Practice'
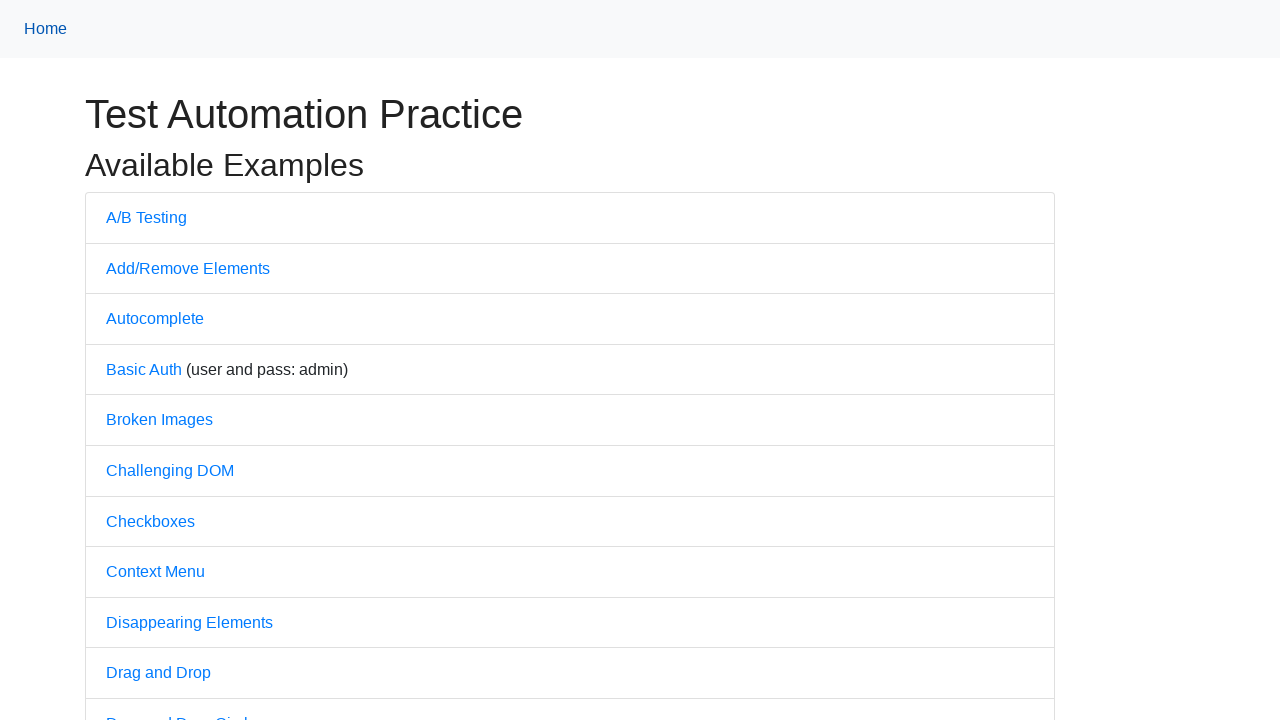

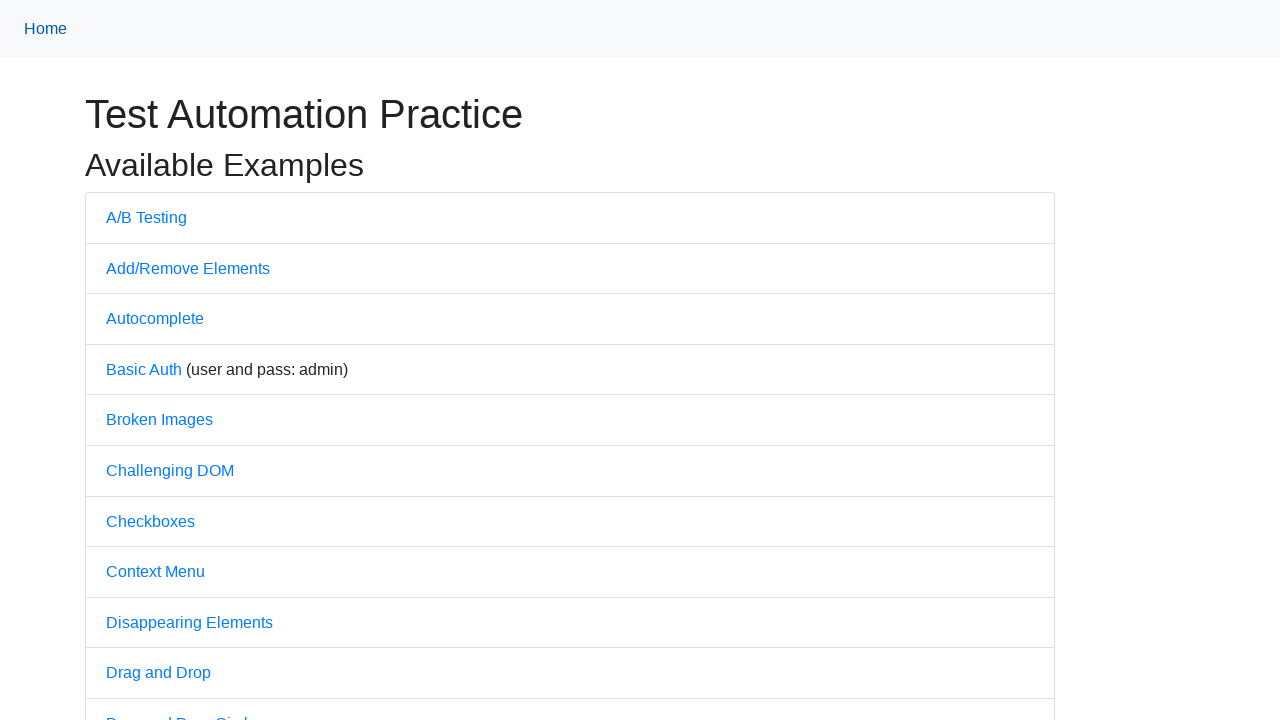